Tests drag and drop functionality by dragging an image element into a box element

Starting URL: https://formy-project.herokuapp.com/dragdrop

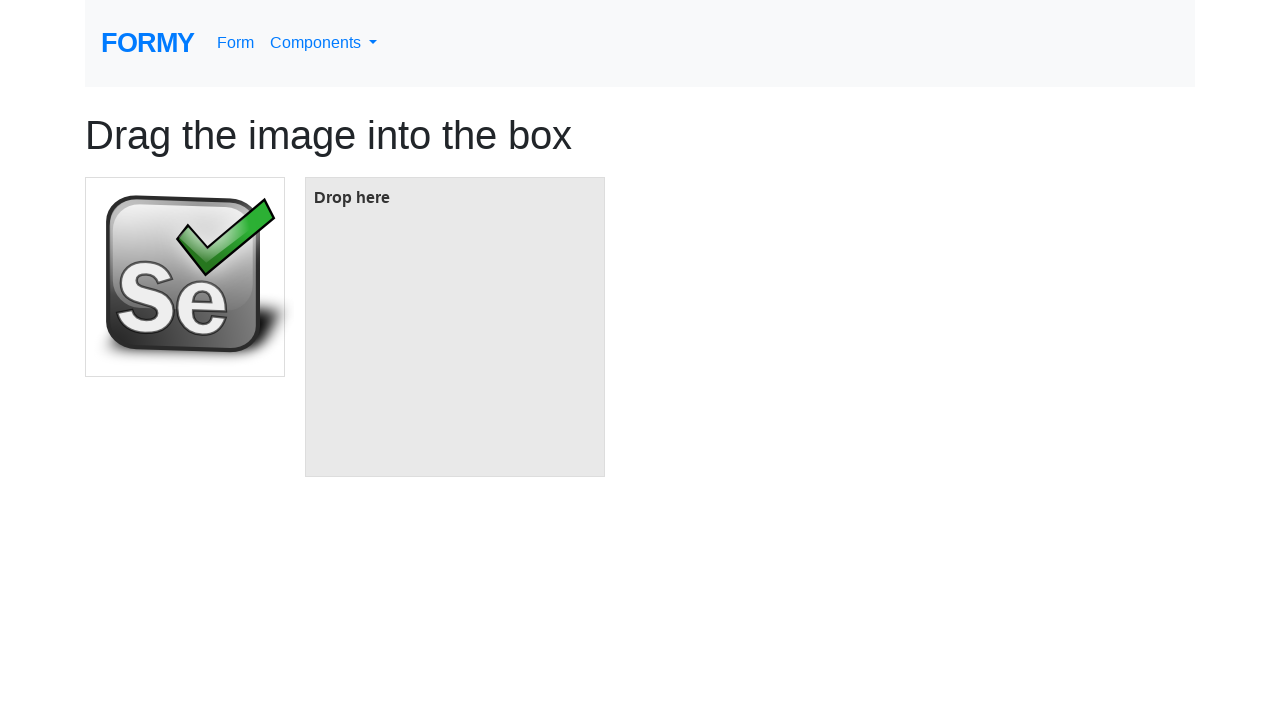

Located image element to drag
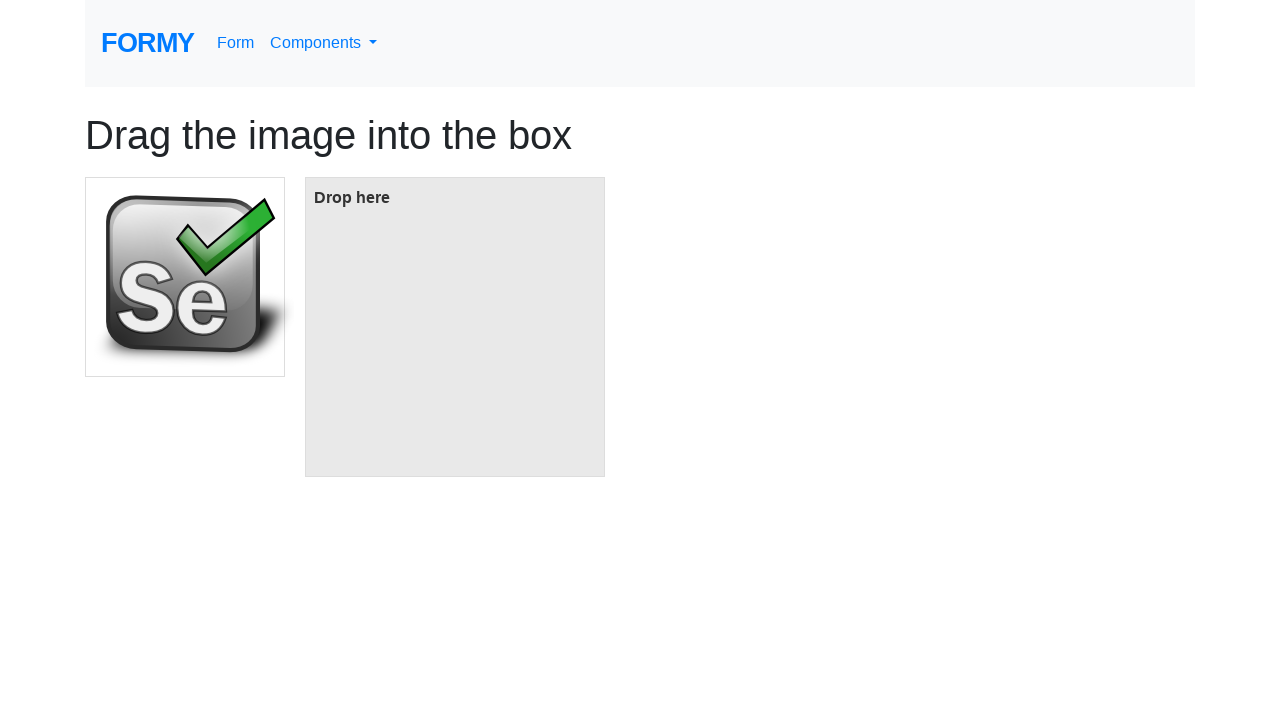

Located target box element
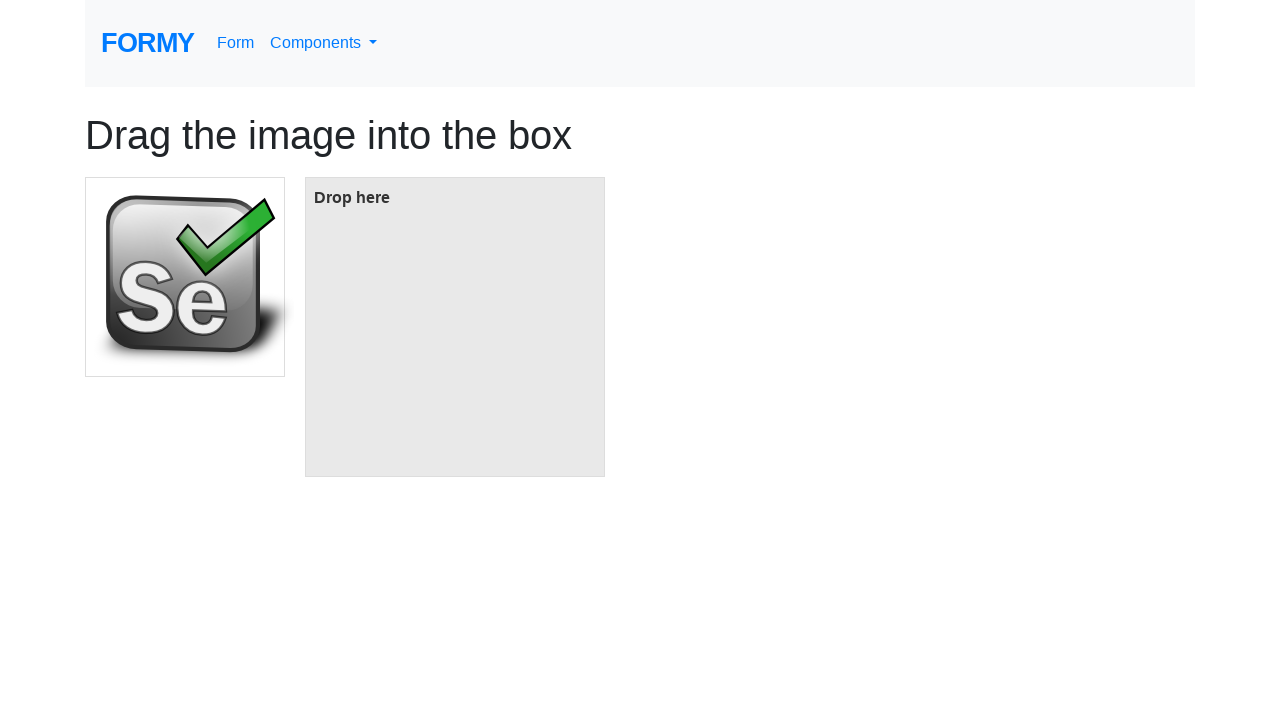

Dragged image element into box element at (455, 327)
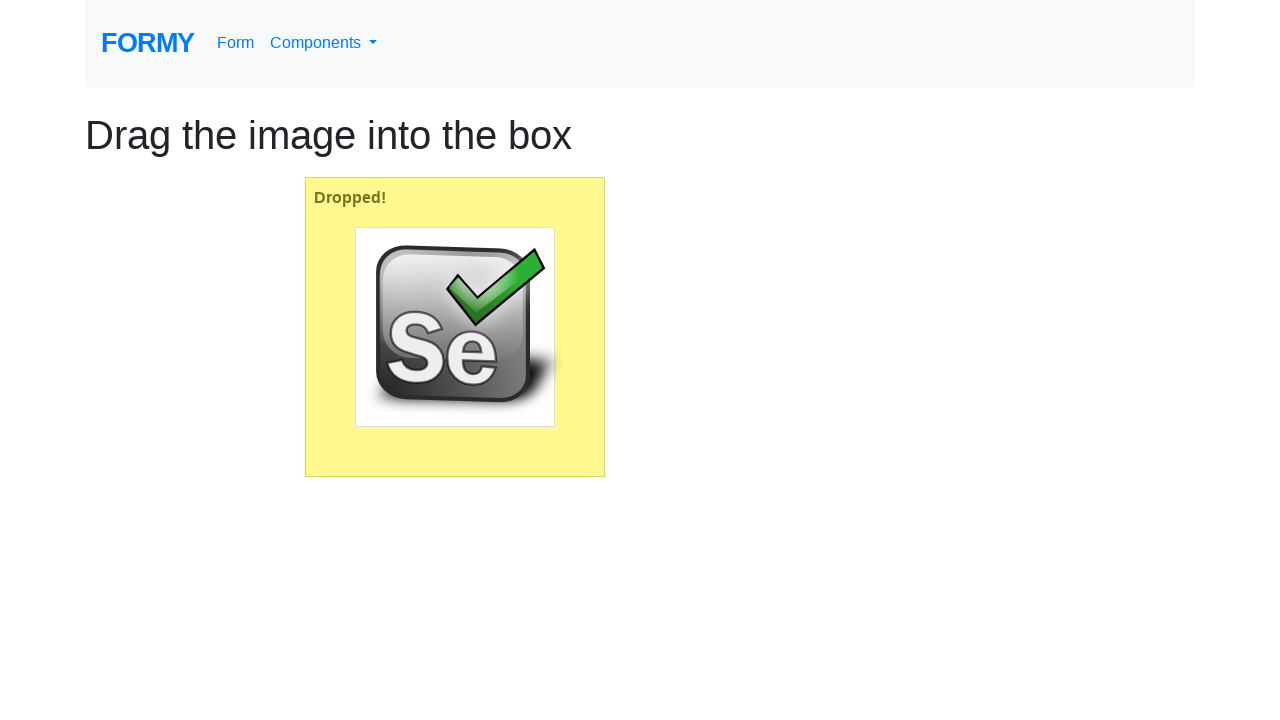

Waited 2 seconds for drag and drop action to complete
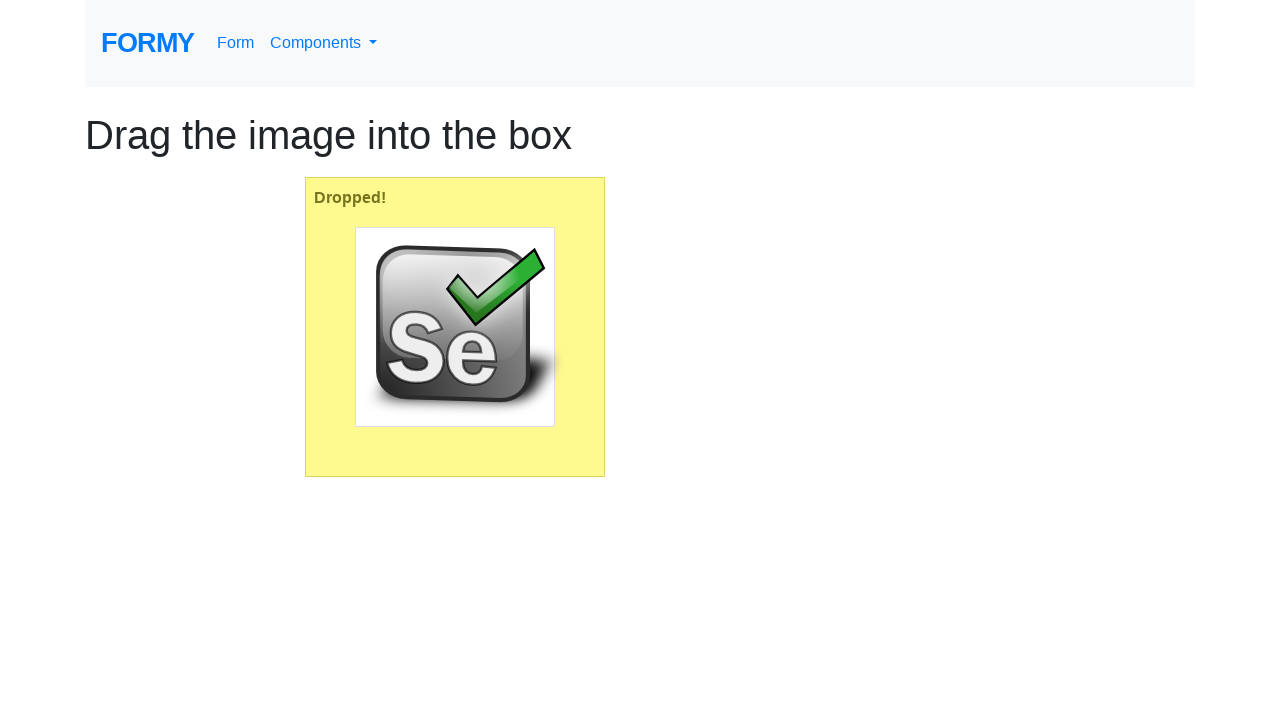

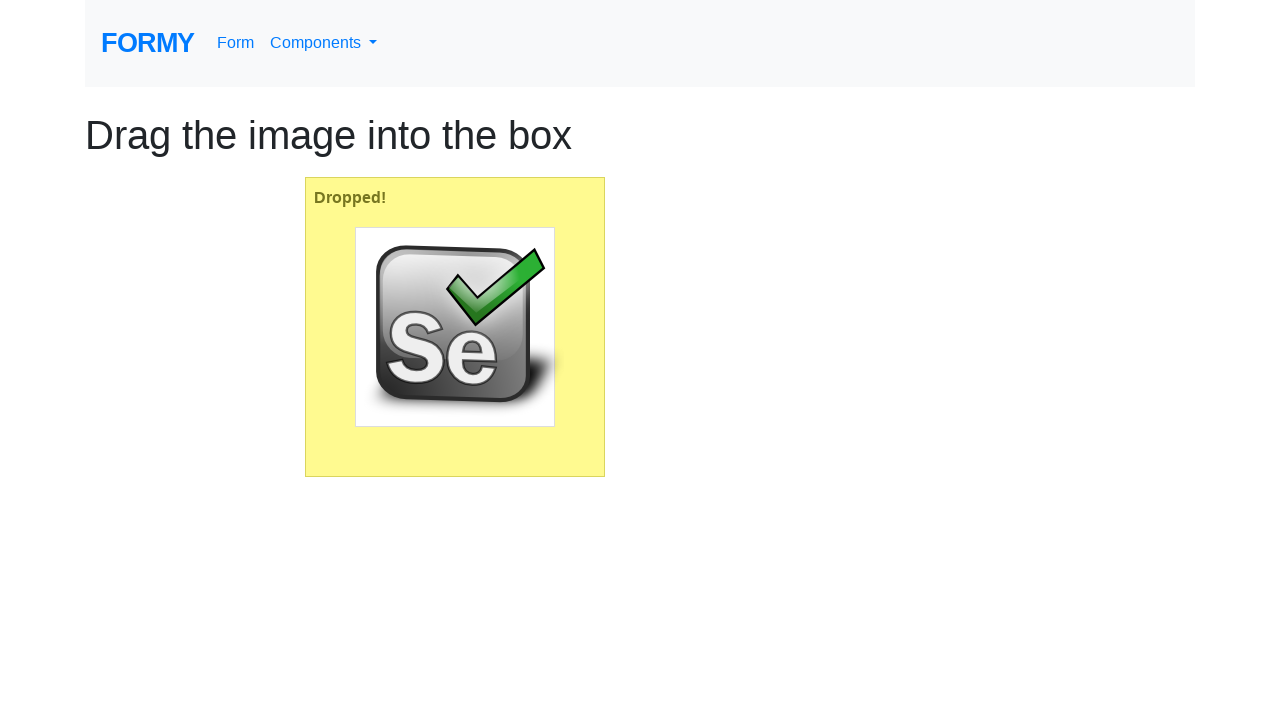